Tests e-commerce workflow by searching for products, adding them to cart, proceeding to checkout, and applying a promo code

Starting URL: https://rahulshettyacademy.com/seleniumPractise/#/

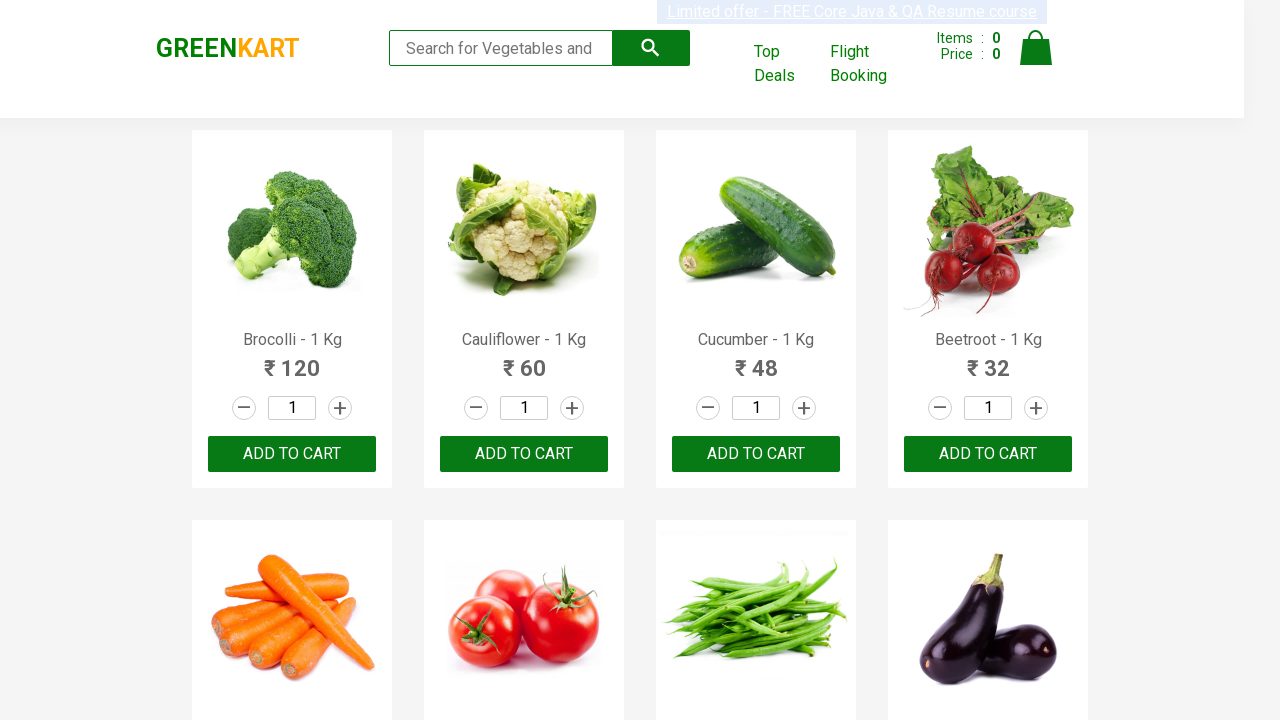

Filled search field with 'ber' to filter products on input.search-keyword
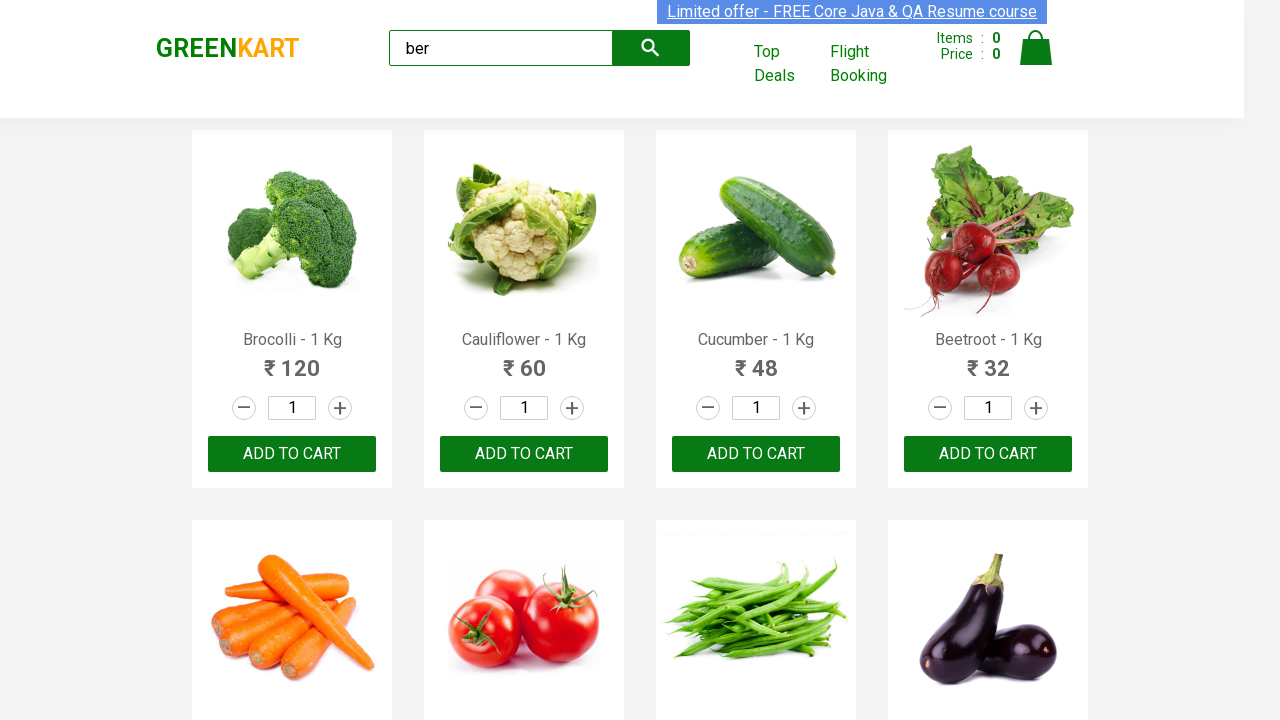

Waited for product filtering to complete
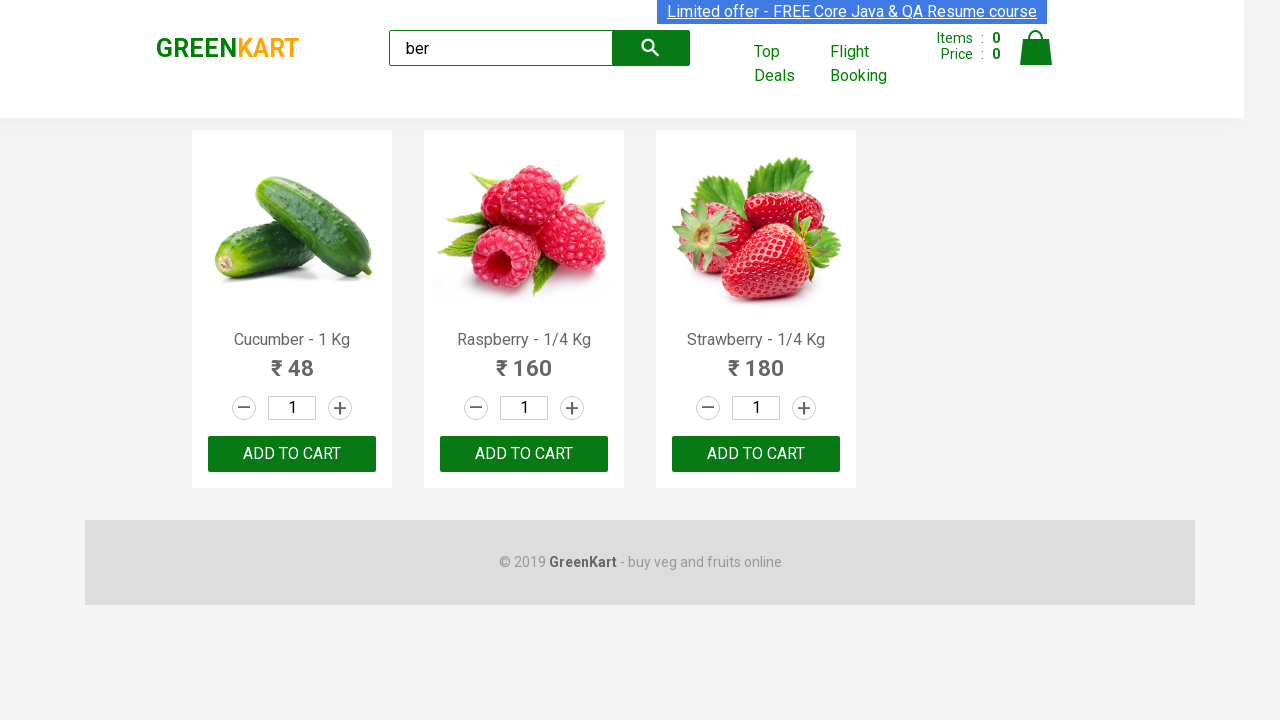

Verified that 3 products are displayed after filtering
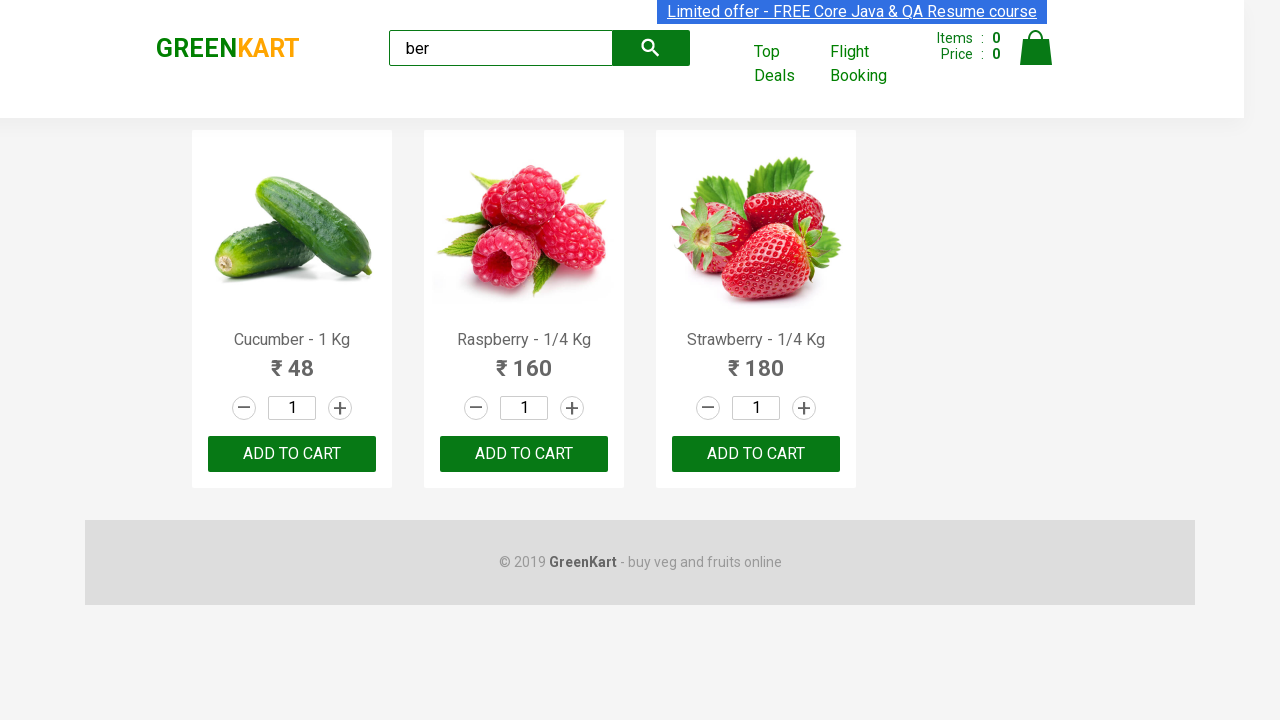

Clicked add to cart button for product 1 at (292, 454) on xpath=//div[@class='products']/div/div[3]/button >> nth=0
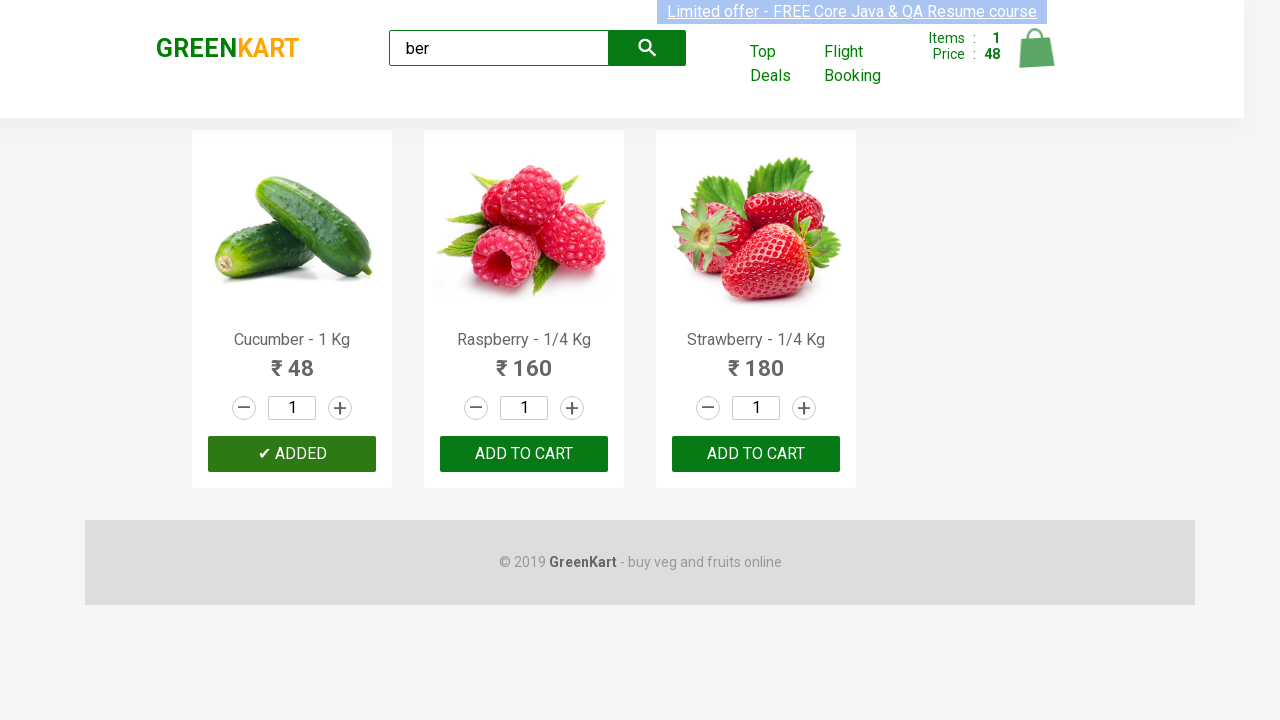

Clicked add to cart button for product 2 at (524, 454) on xpath=//div[@class='products']/div/div[3]/button >> nth=1
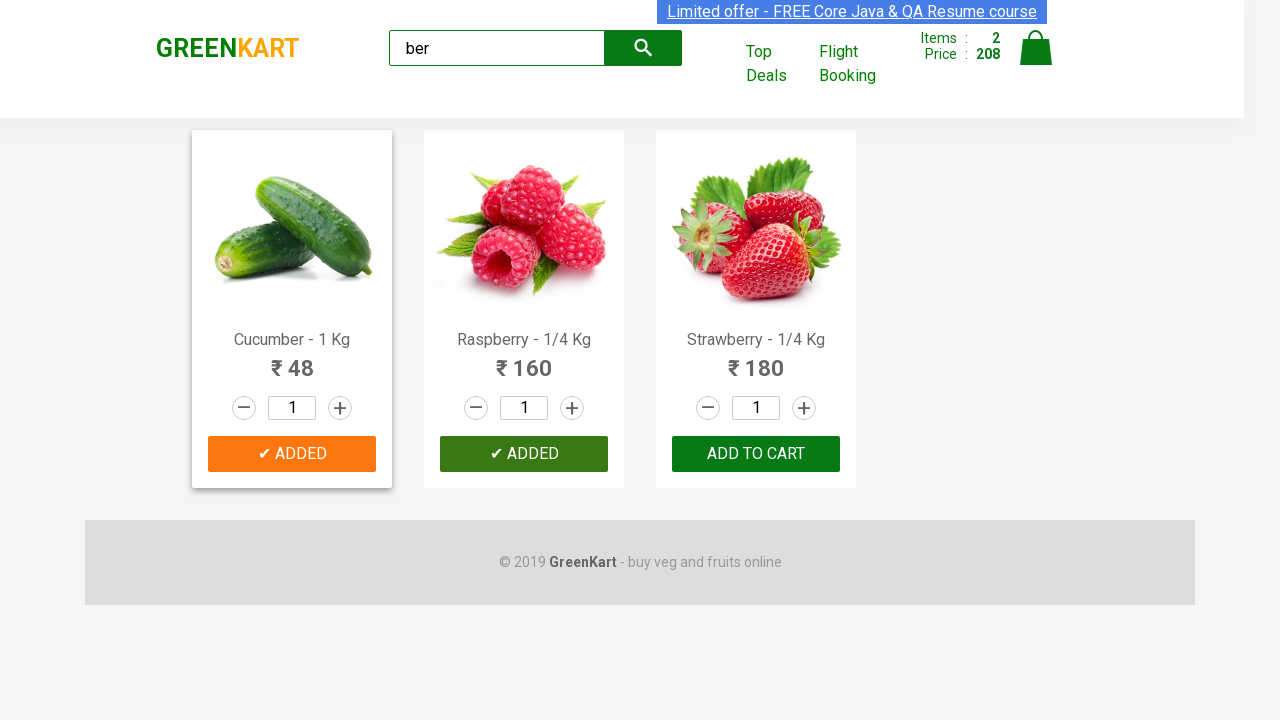

Clicked add to cart button for product 3 at (756, 454) on xpath=//div[@class='products']/div/div[3]/button >> nth=2
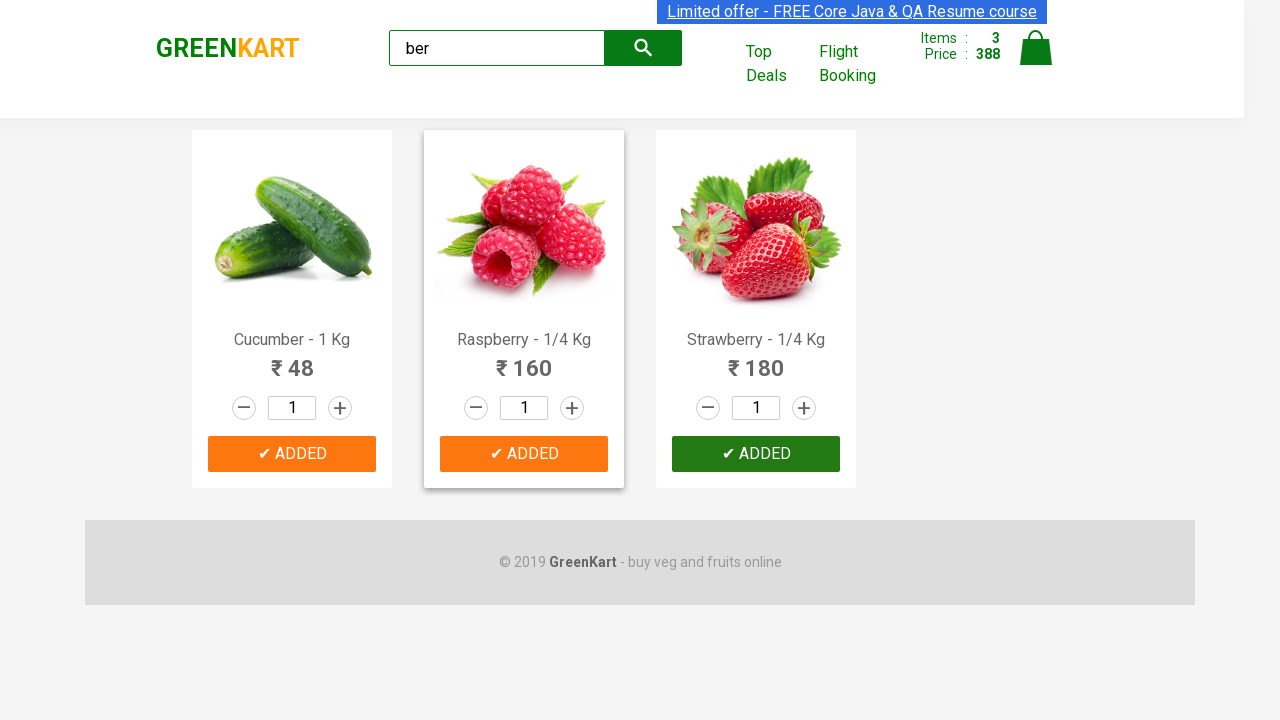

Clicked cart icon to open cart at (1036, 48) on xpath=//img[@alt='Cart']
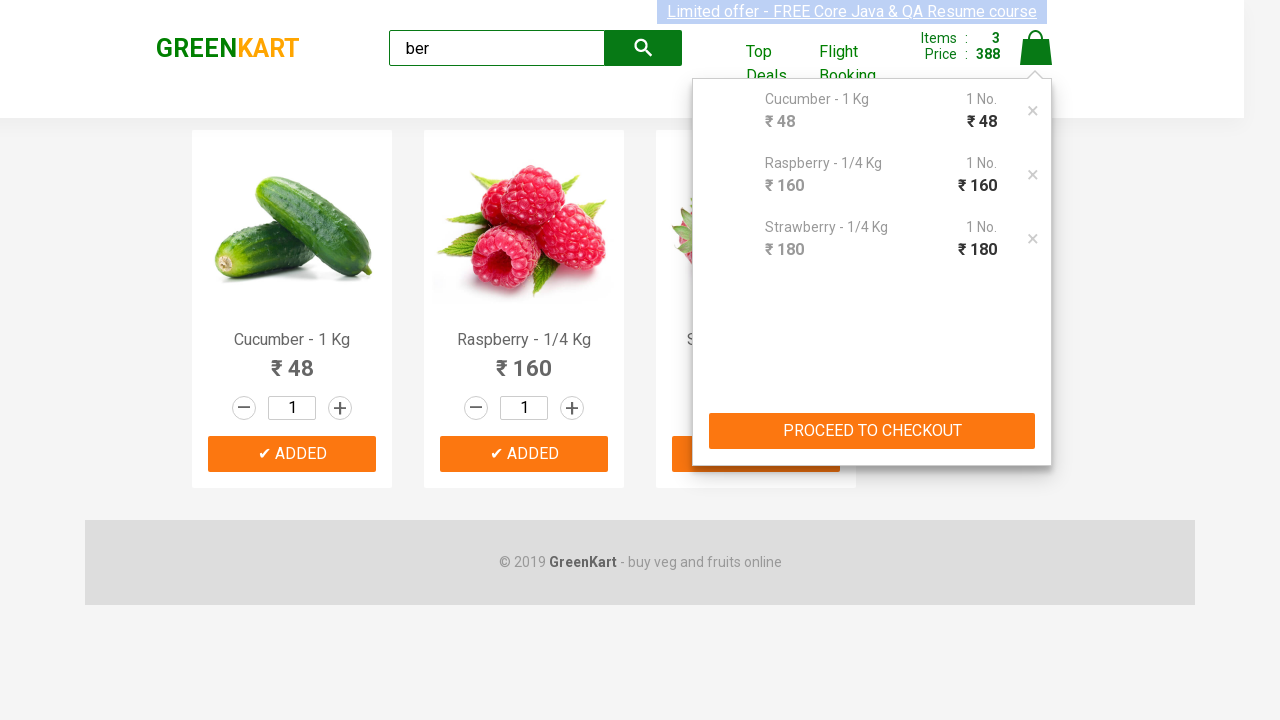

Clicked checkout button to proceed to payment at (872, 431) on div[class='action-block'] button
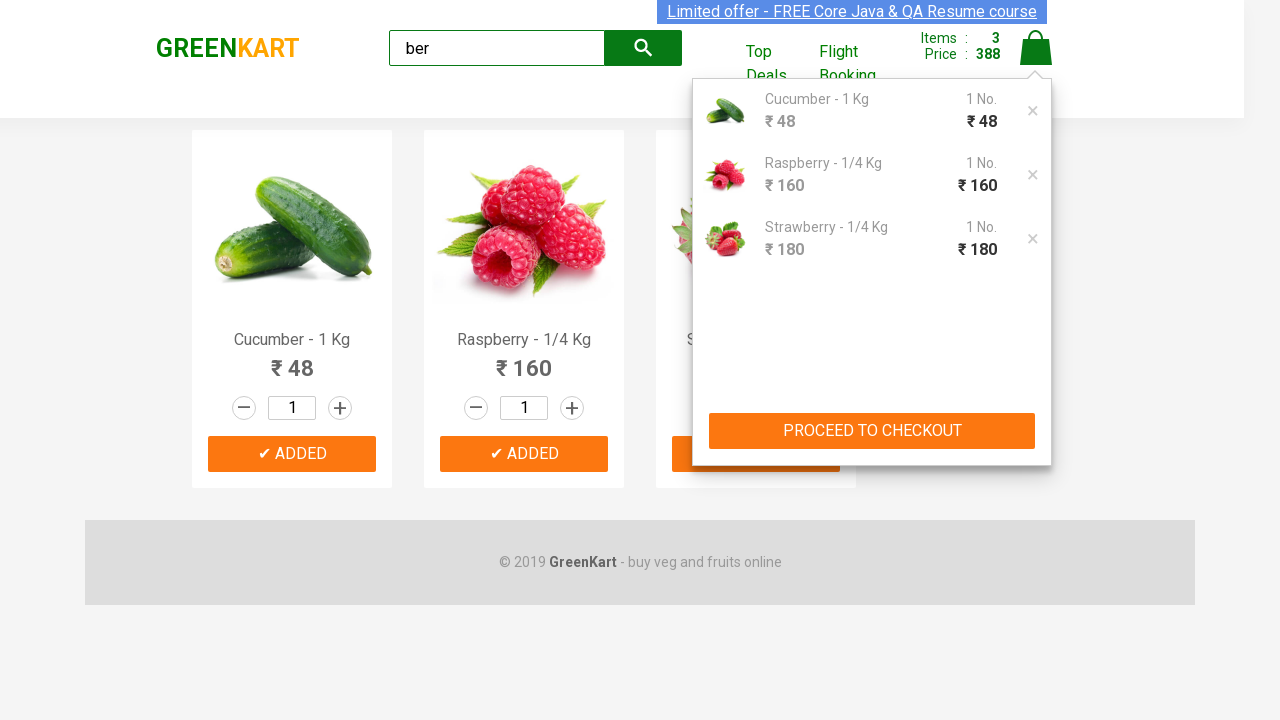

Waited for promo code input field to appear
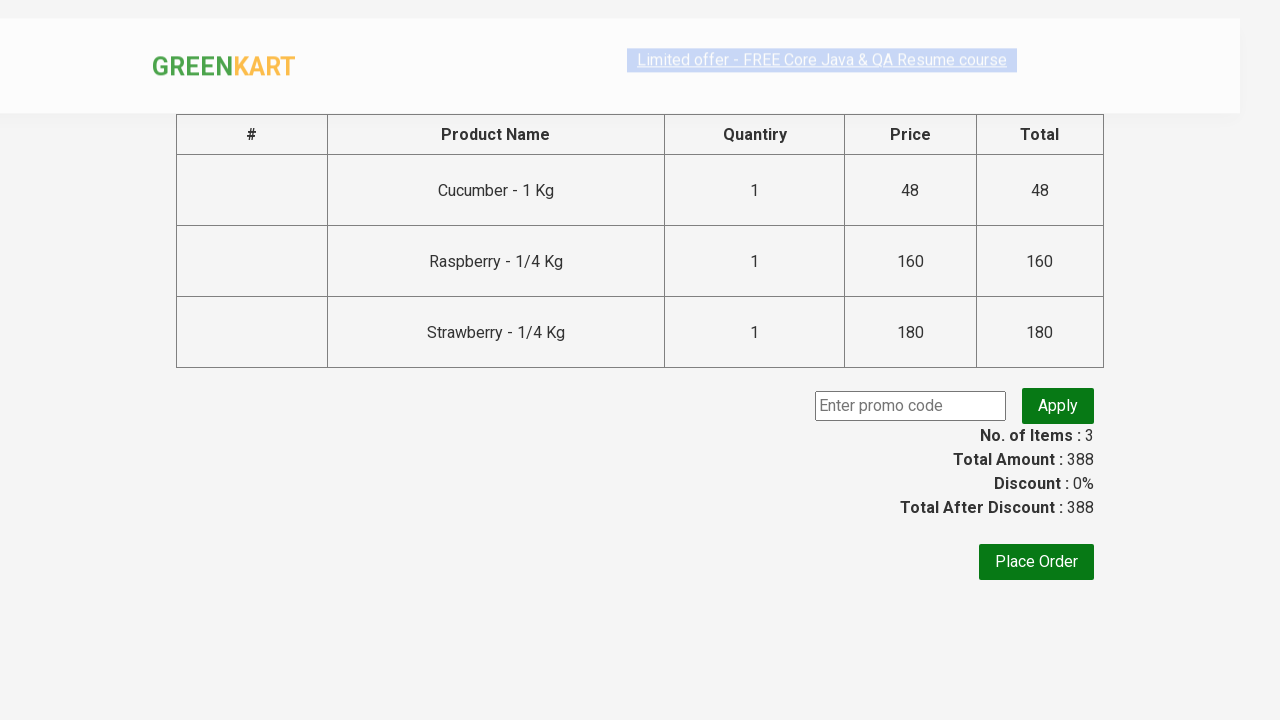

Entered promo code 'rahulshettyacademy' on .promoCode
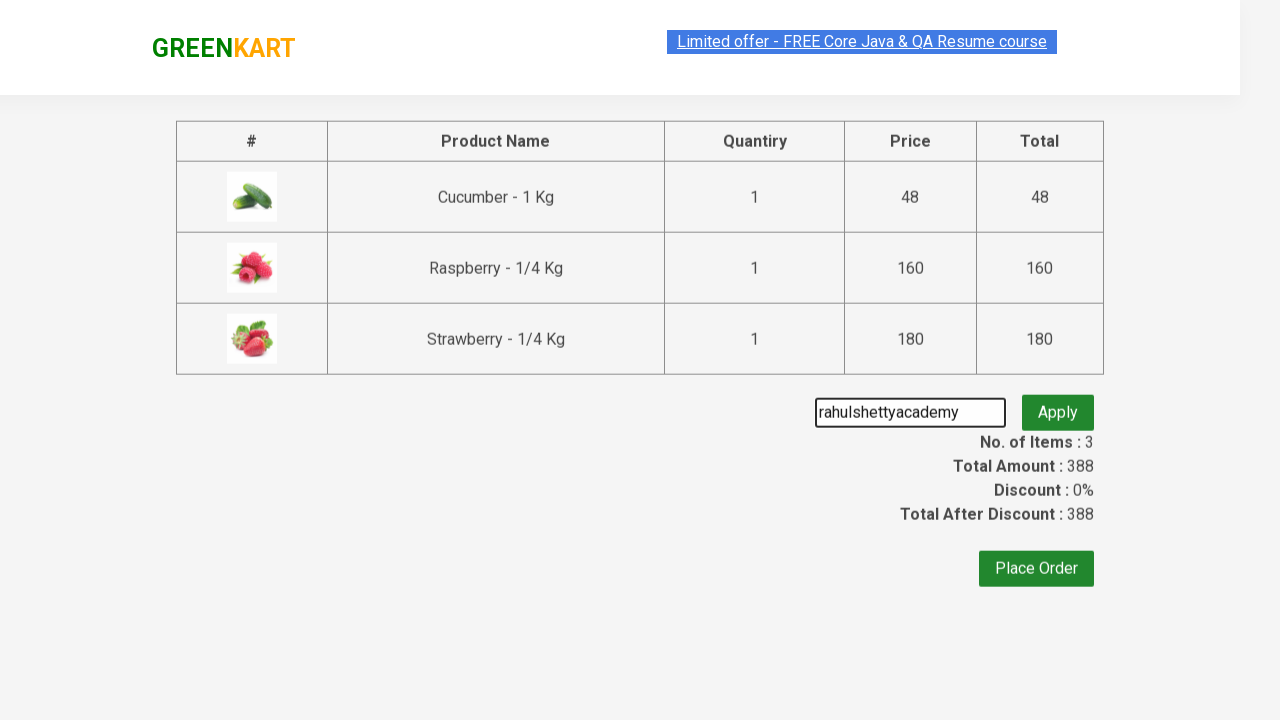

Clicked apply button to apply promo code at (1058, 406) on .promoBtn
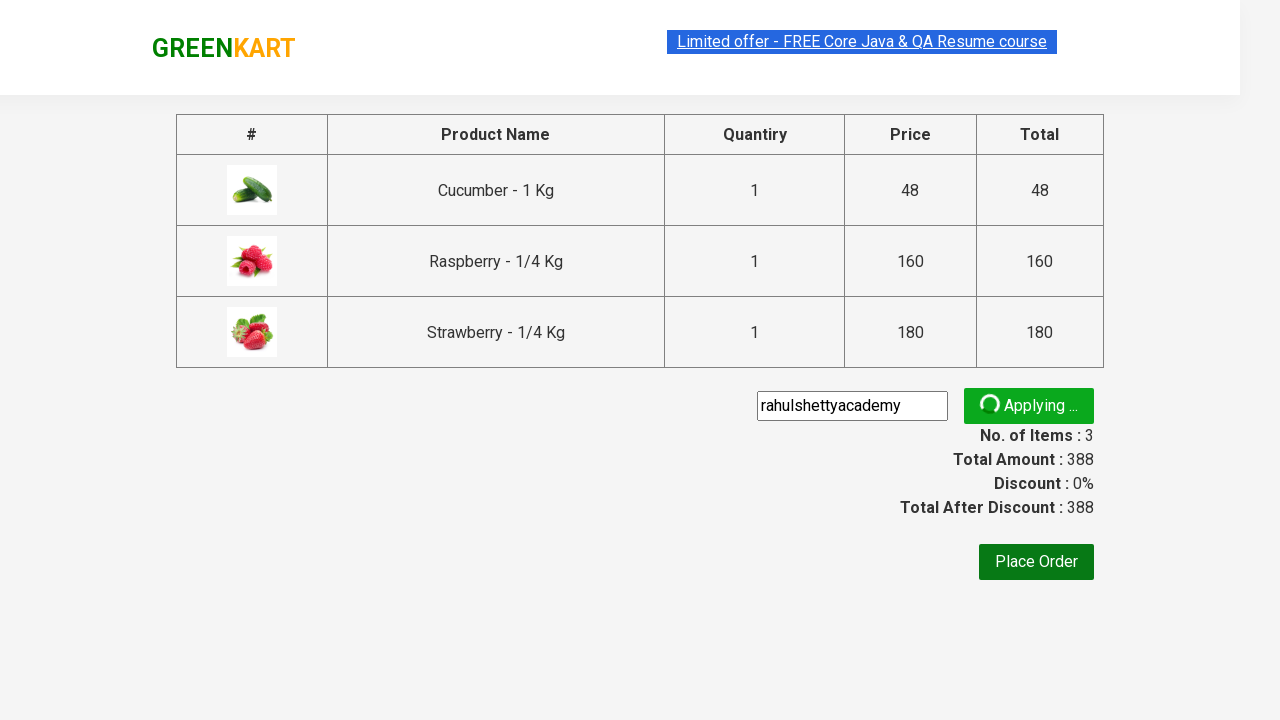

Waited for promo code confirmation message to appear
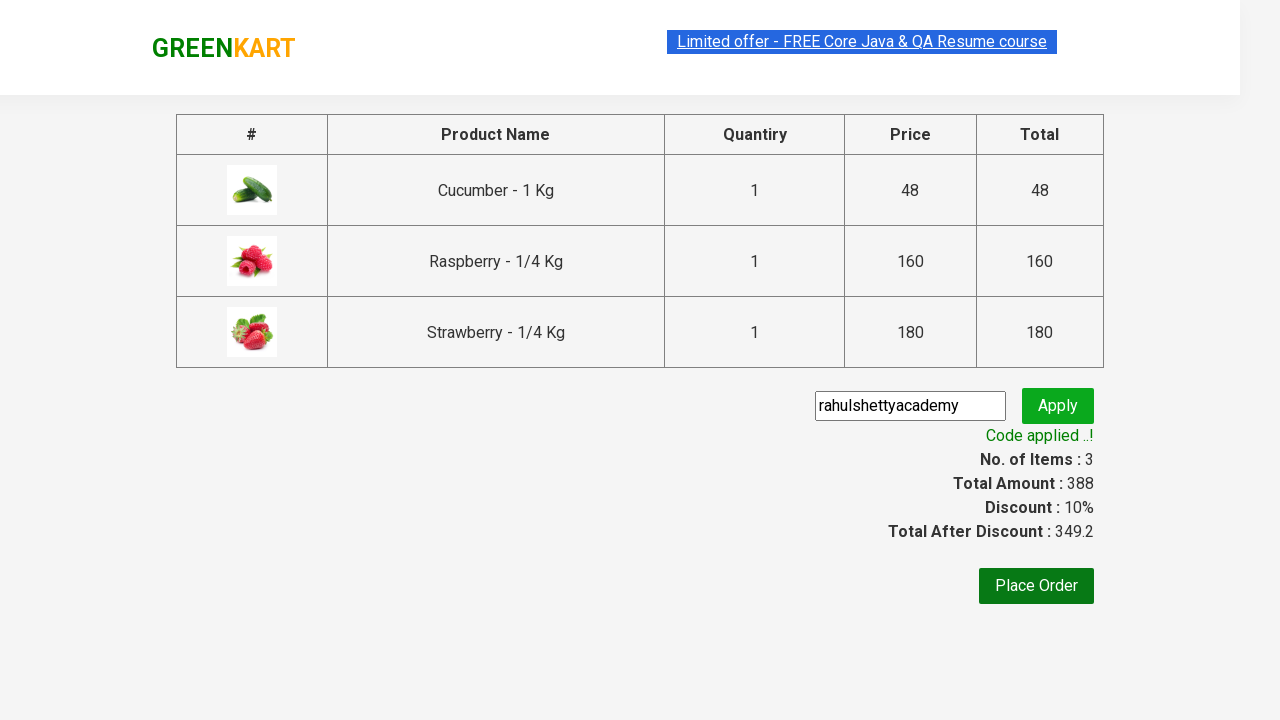

Verified that promo code was successfully applied
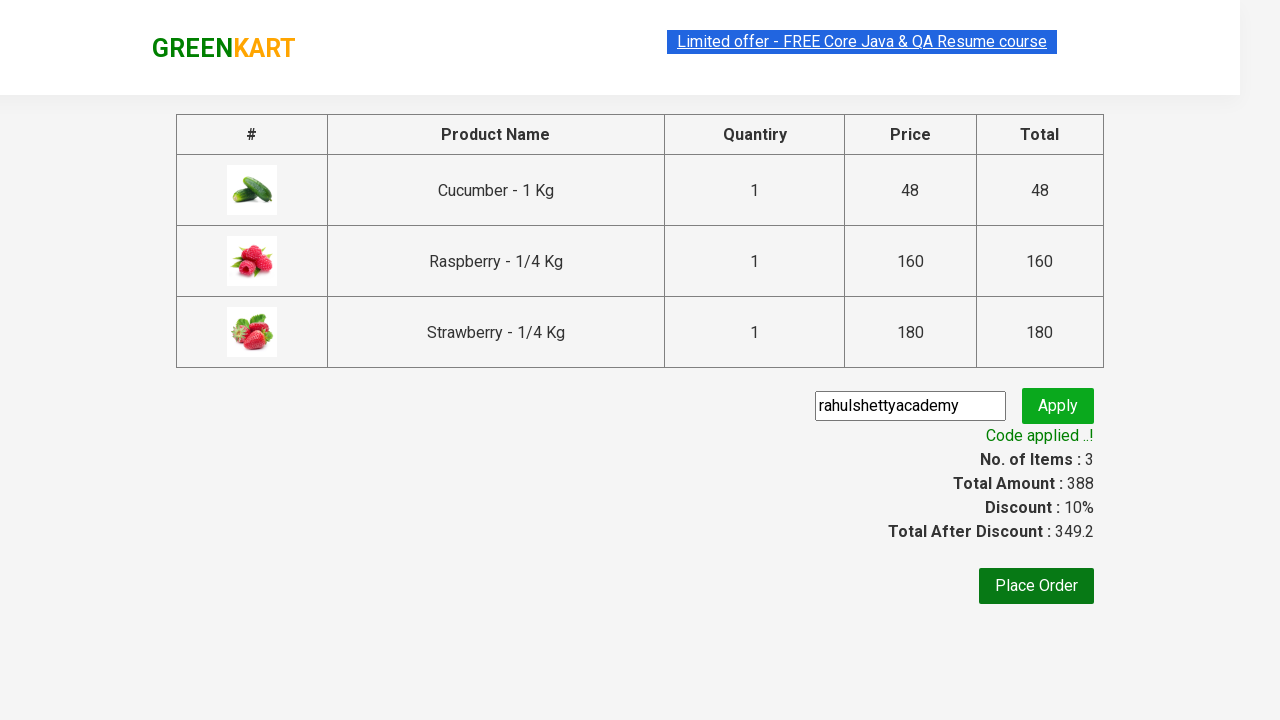

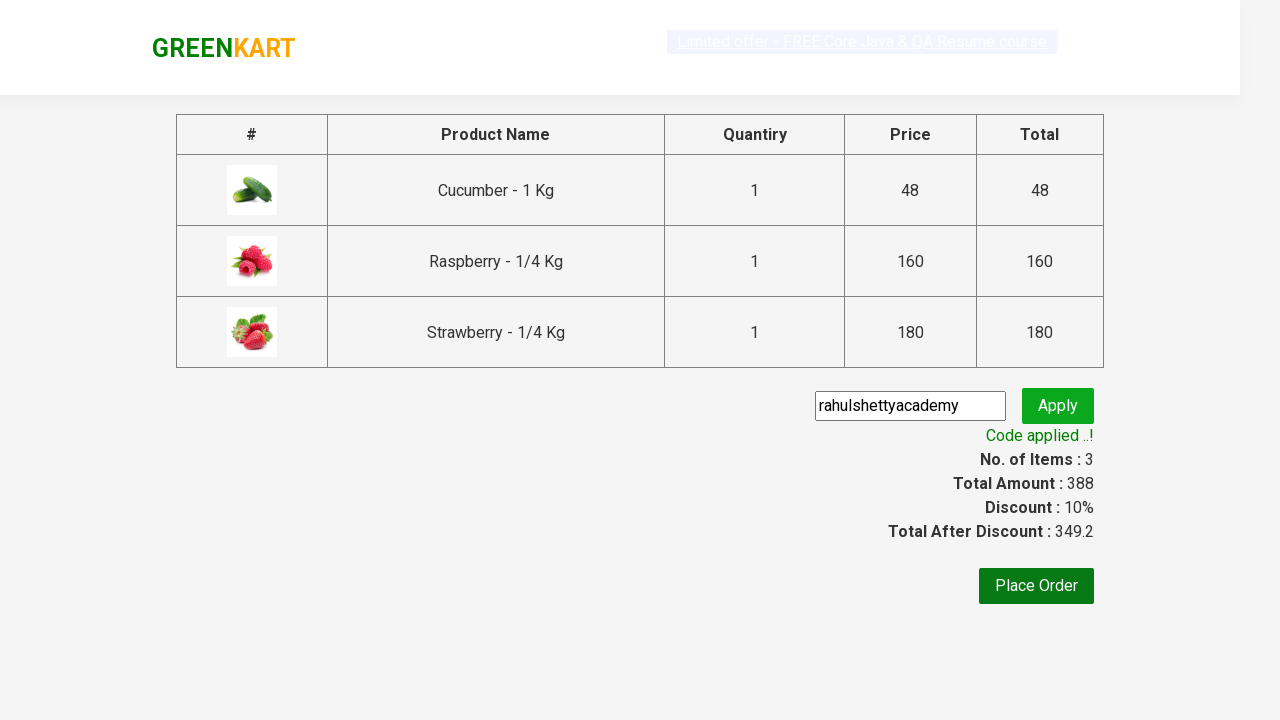